Tests dynamic controls page by clicking a button to remove a checkbox and verifying the "It's gone!" message appears after the element is removed.

Starting URL: https://the-internet.herokuapp.com/dynamic_controls

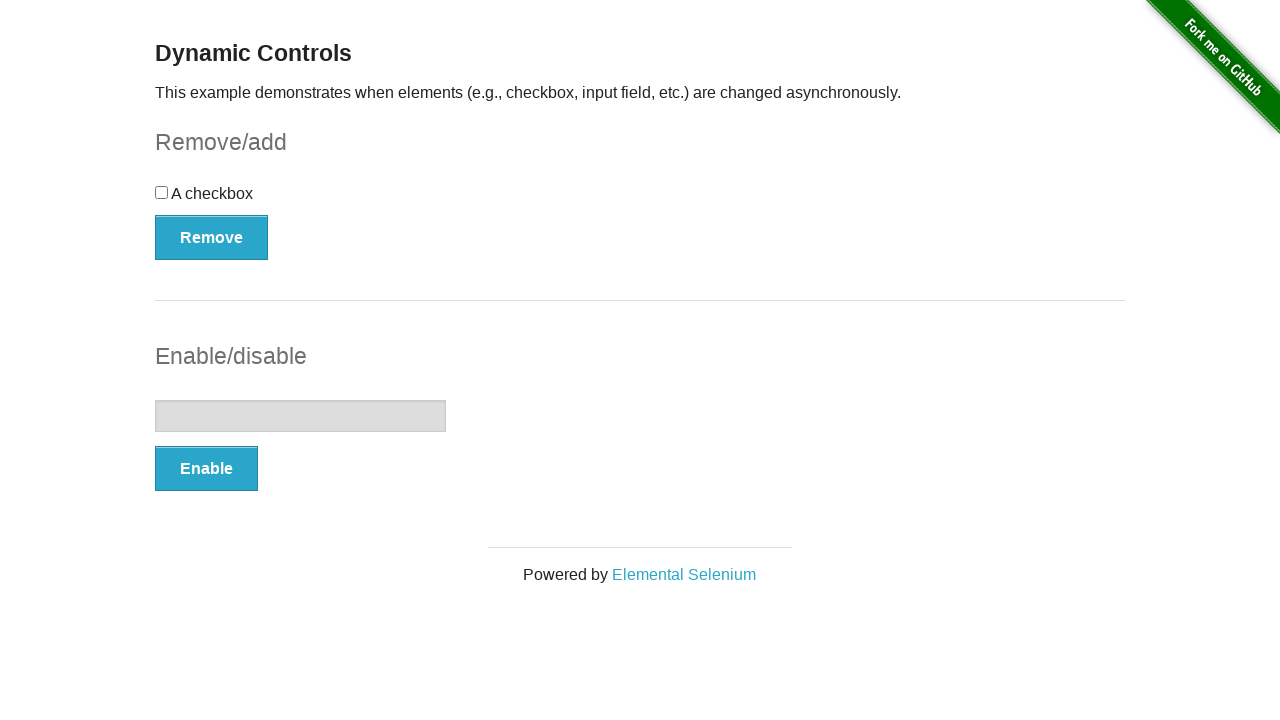

Clicked the remove button to remove the checkbox at (212, 237) on #checkbox-example > button
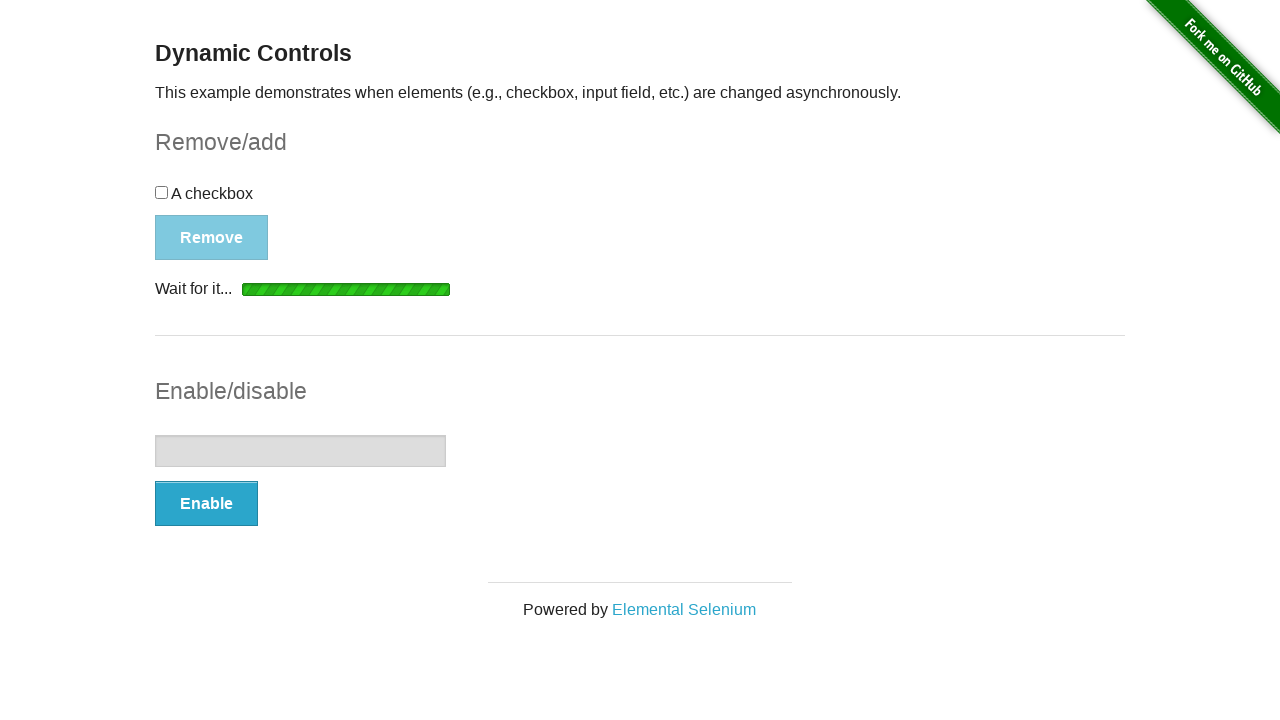

Located the message element
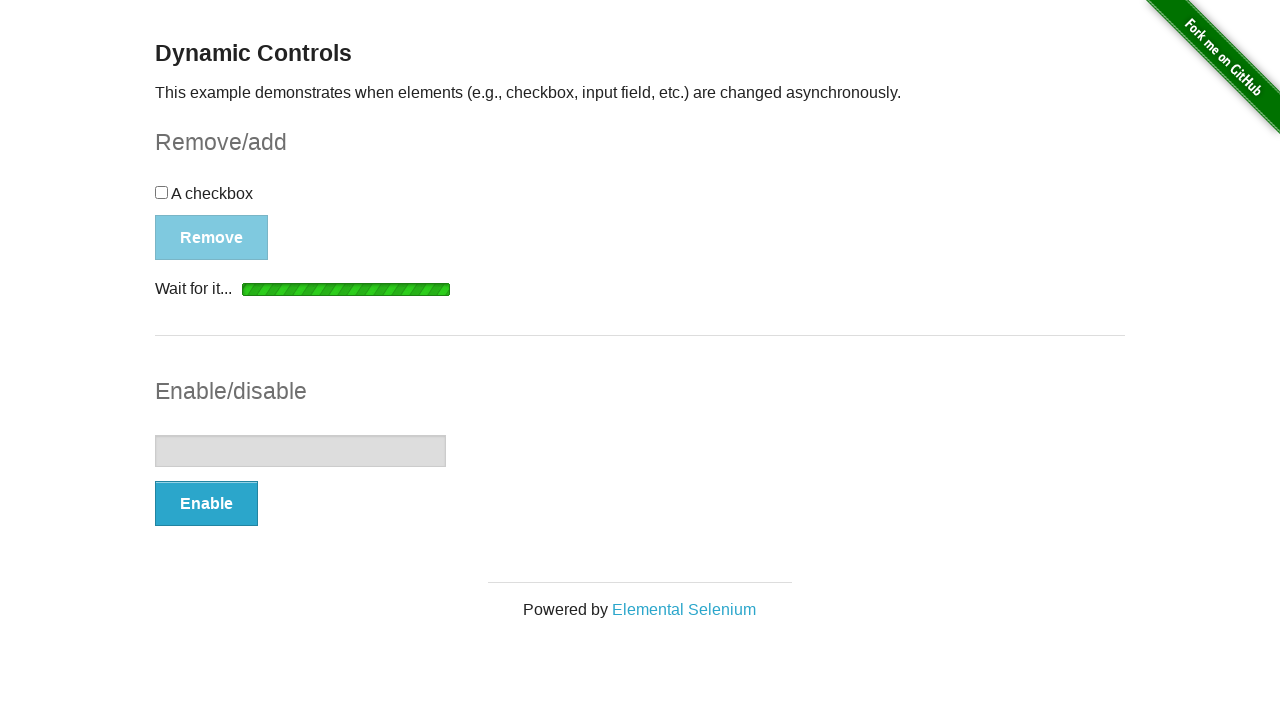

Waited for the message to become visible
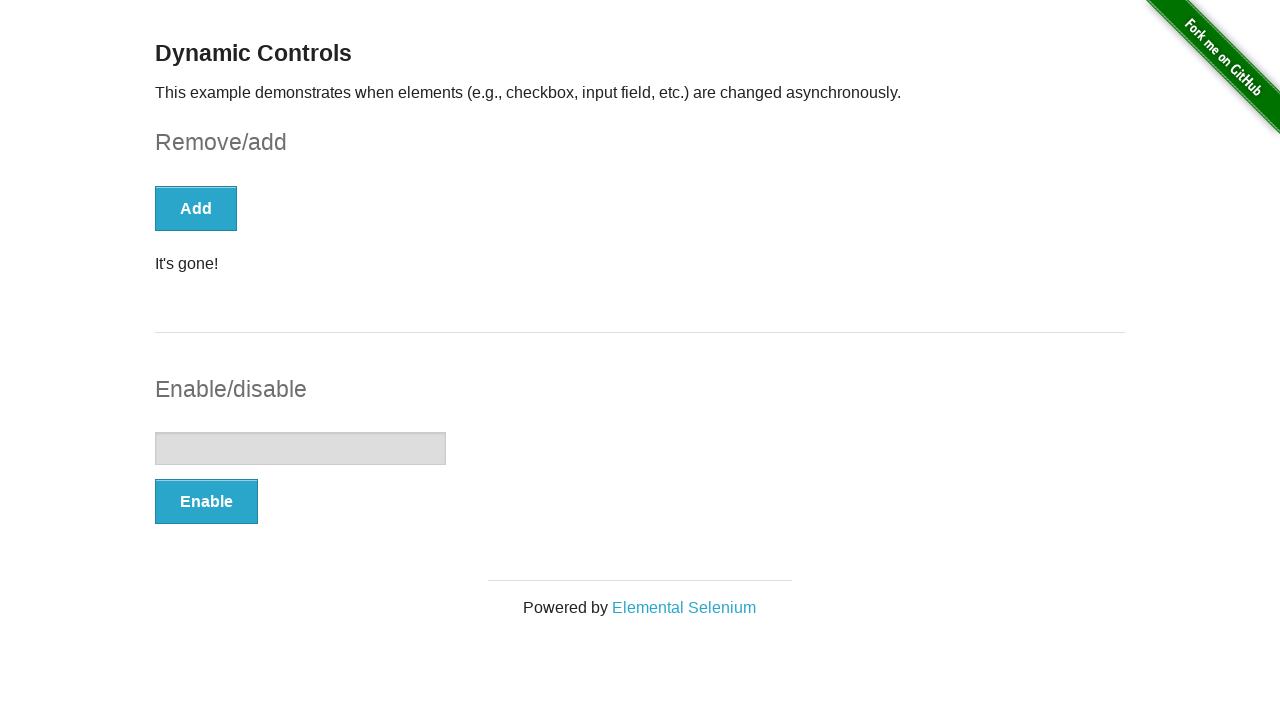

Verified the message text is 'It's gone!'
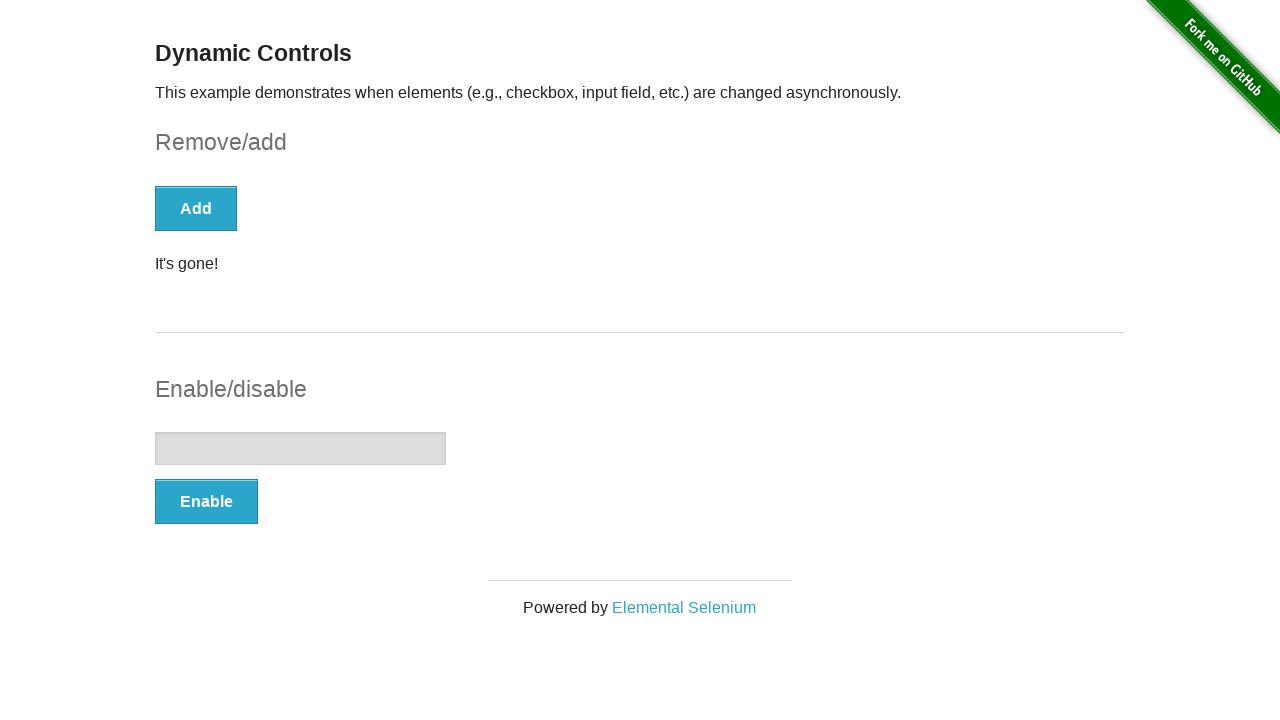

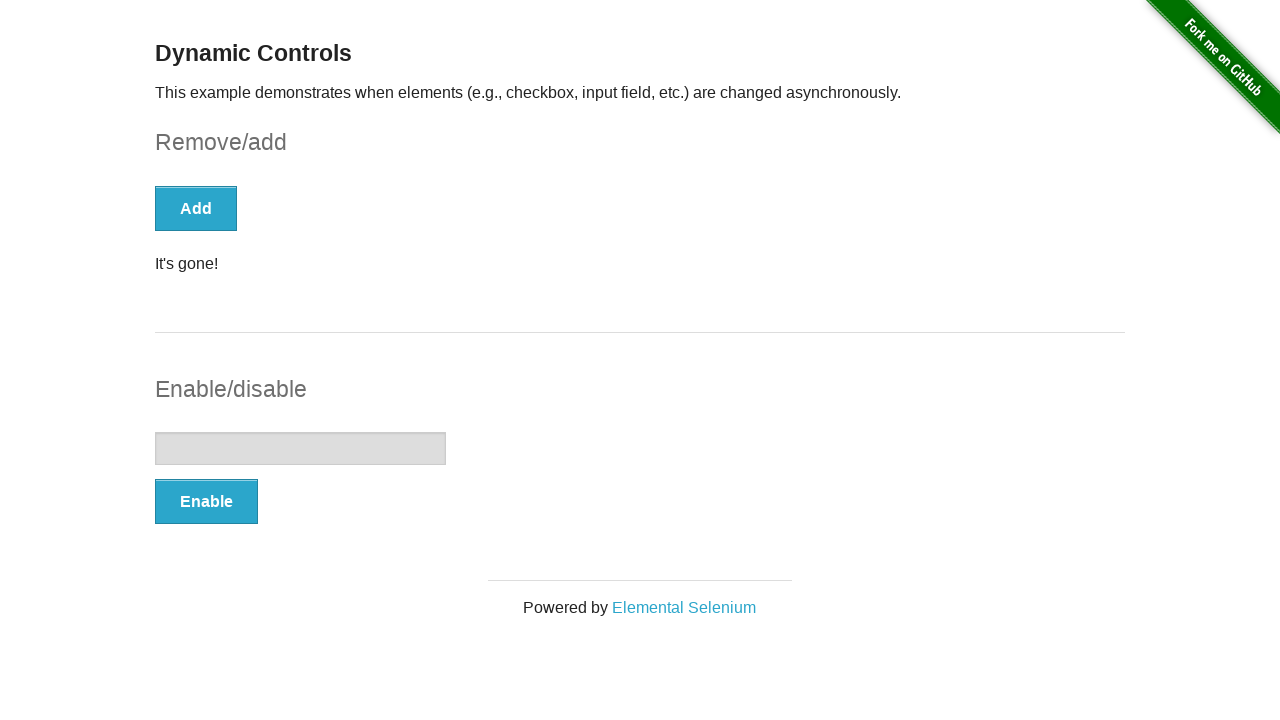